Tests a registration form by filling in required fields (first name, last name, email) and submitting the form to verify successful registration

Starting URL: http://suninjuly.github.io/registration1.html

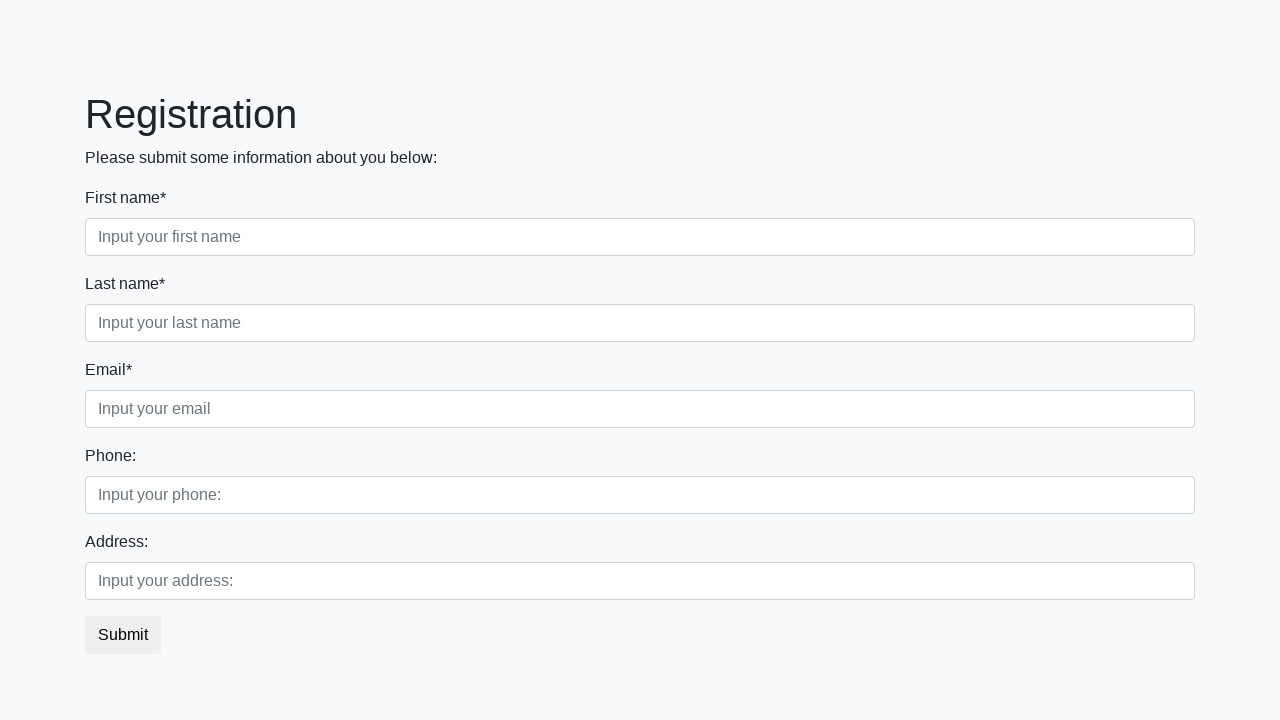

Navigated to registration form page
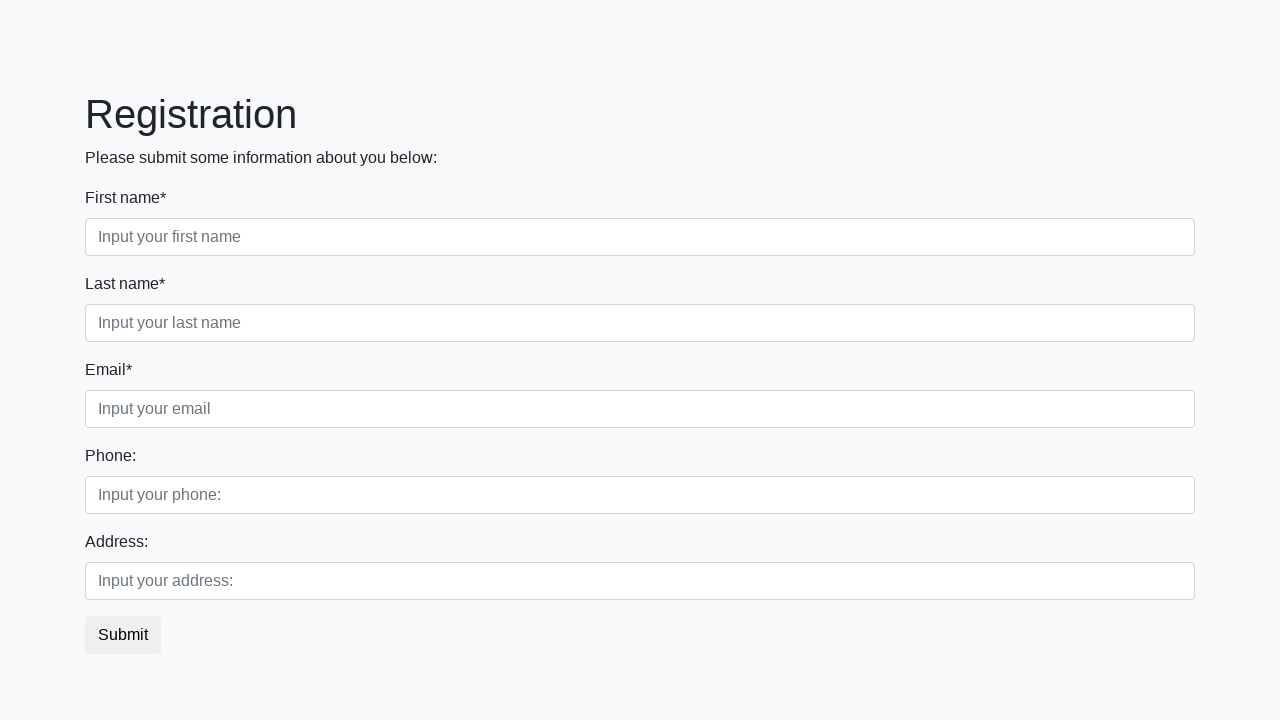

Filled first name field with 'Ivan' on .first_block input.first
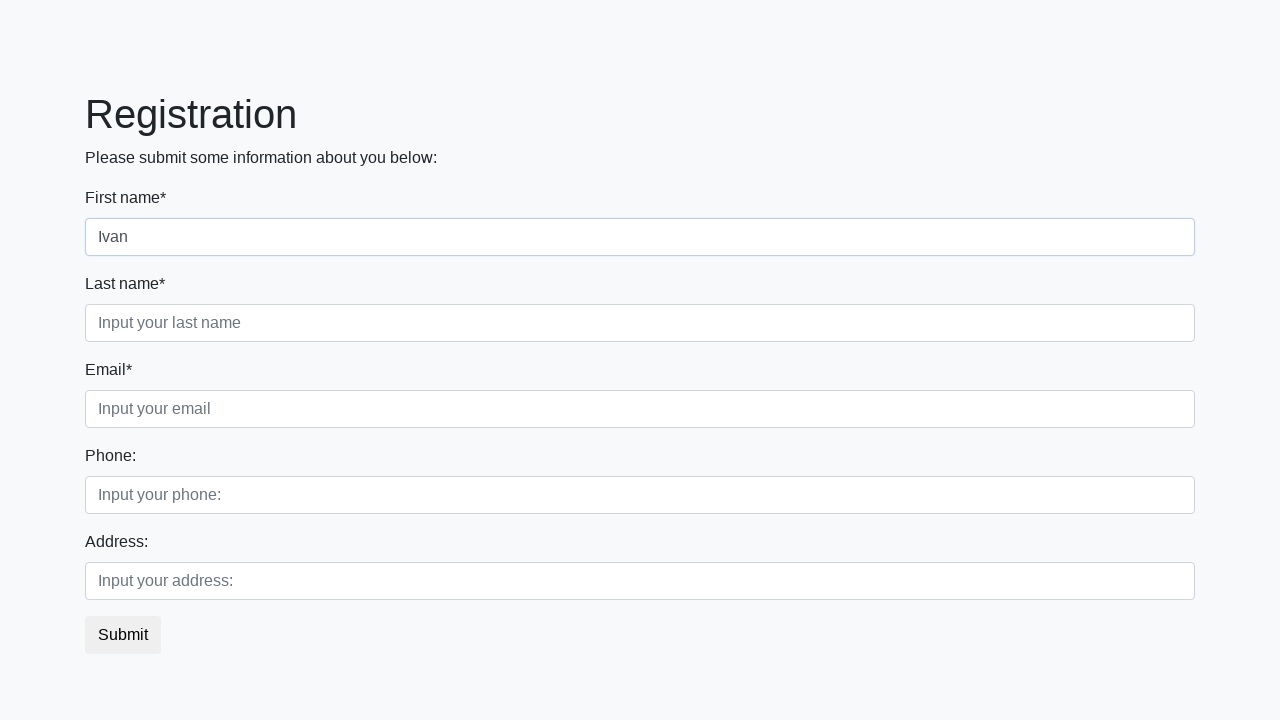

Filled last name field with 'Petrov' on .first_block input.second
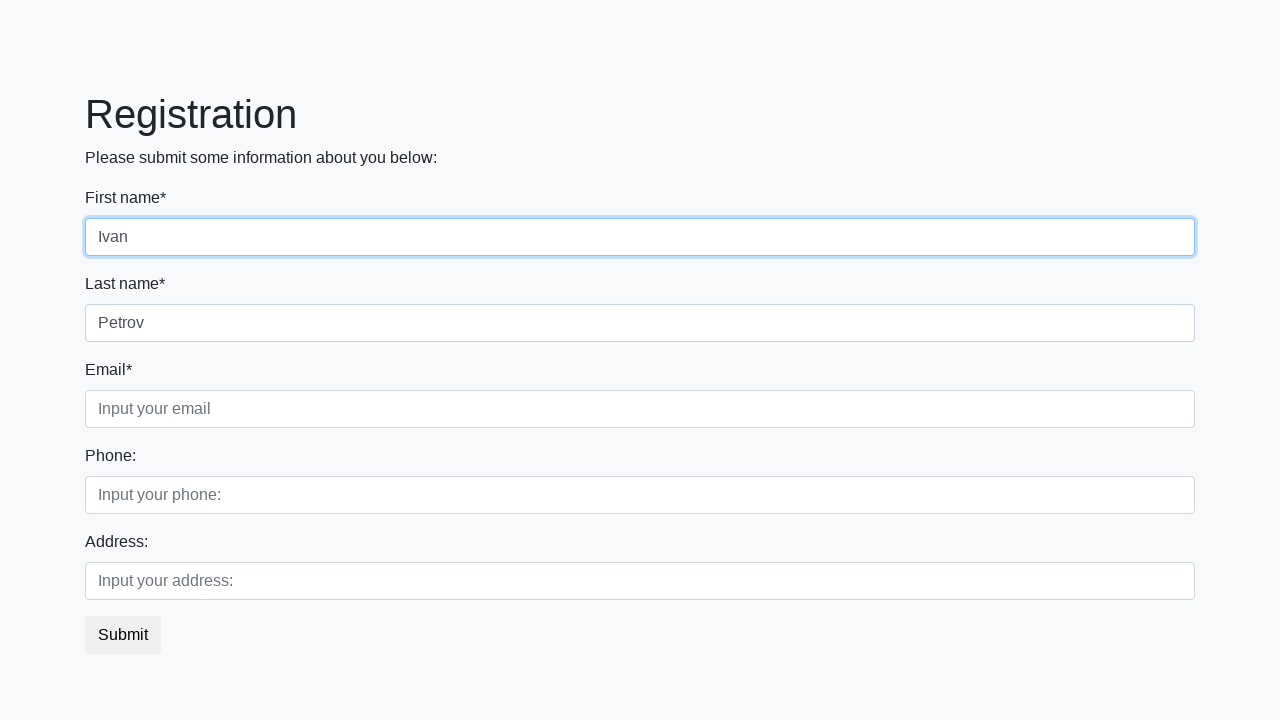

Filled email field with 'ivanp@gmail.com' on .first_block input.third
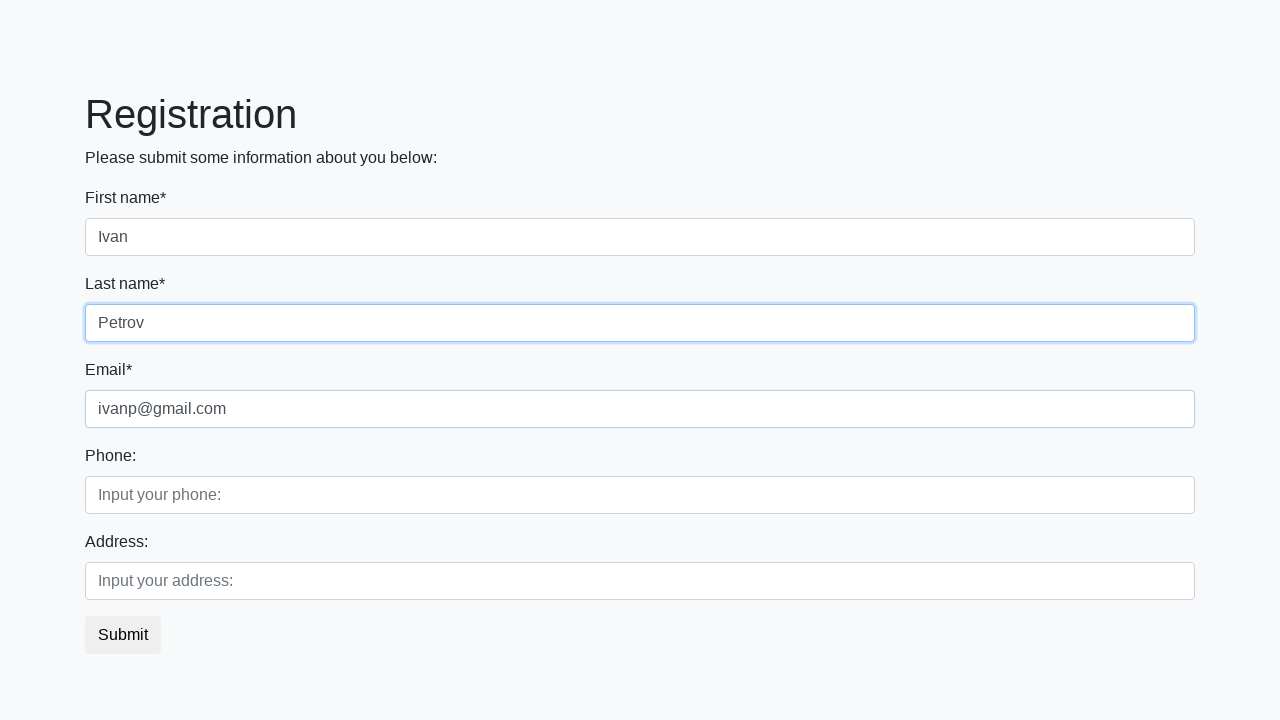

Clicked submit button to register at (123, 635) on button.btn
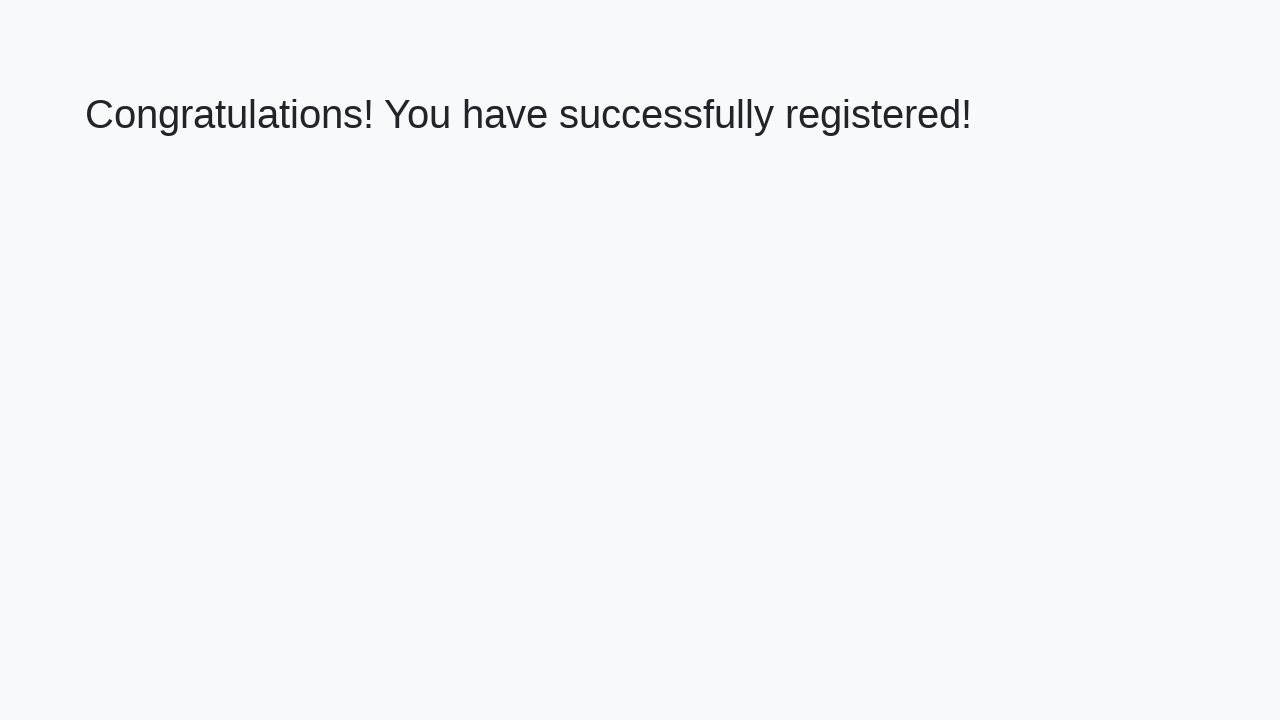

Success heading loaded after form submission
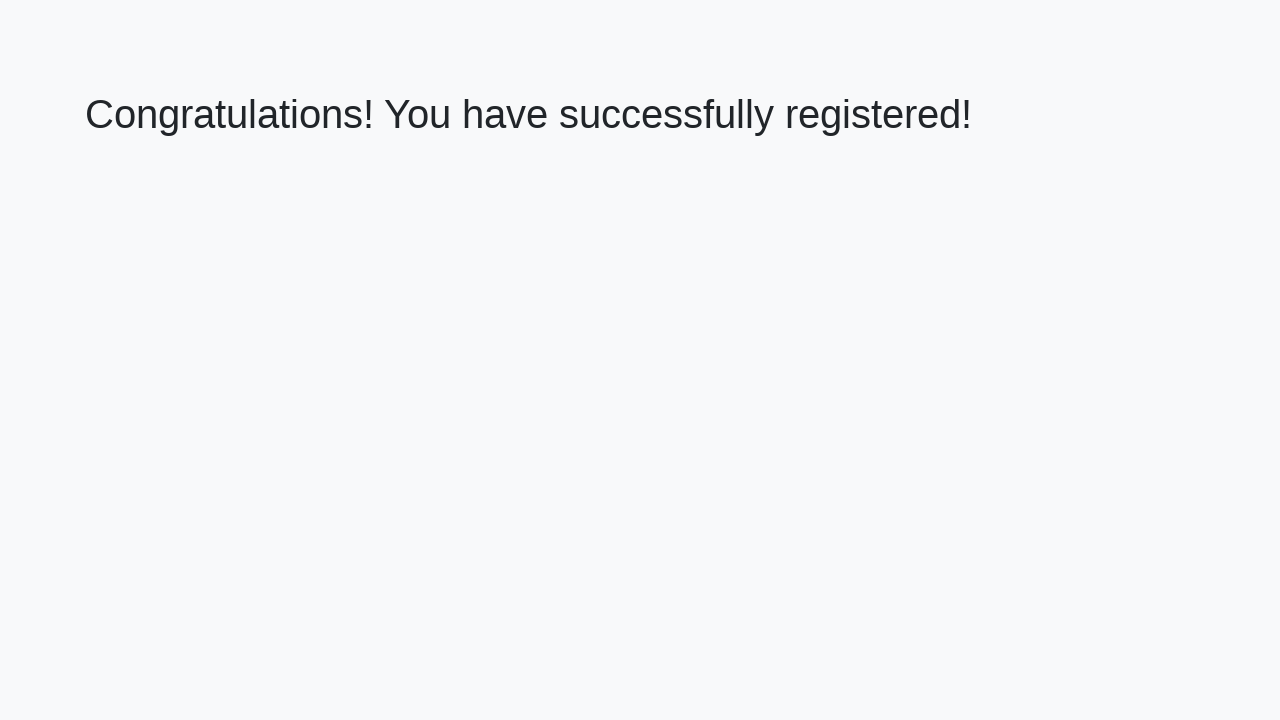

Verified success message: 'Congratulations! You have successfully registered!'
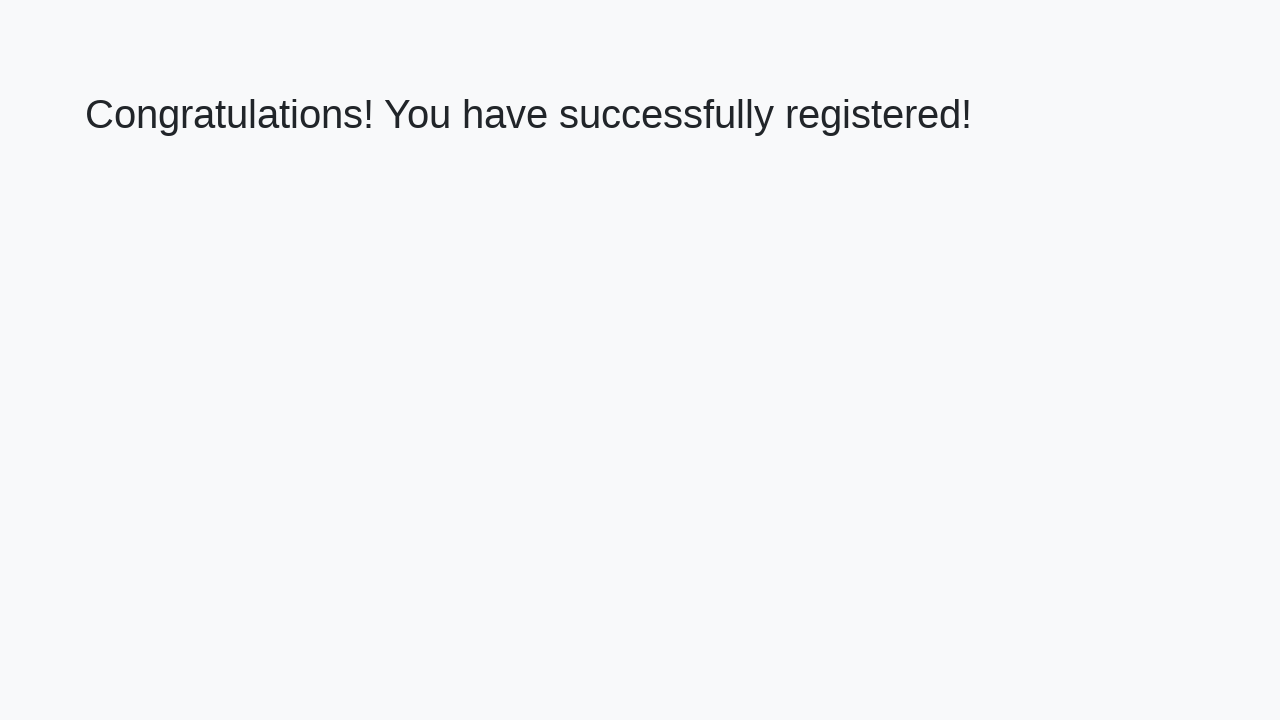

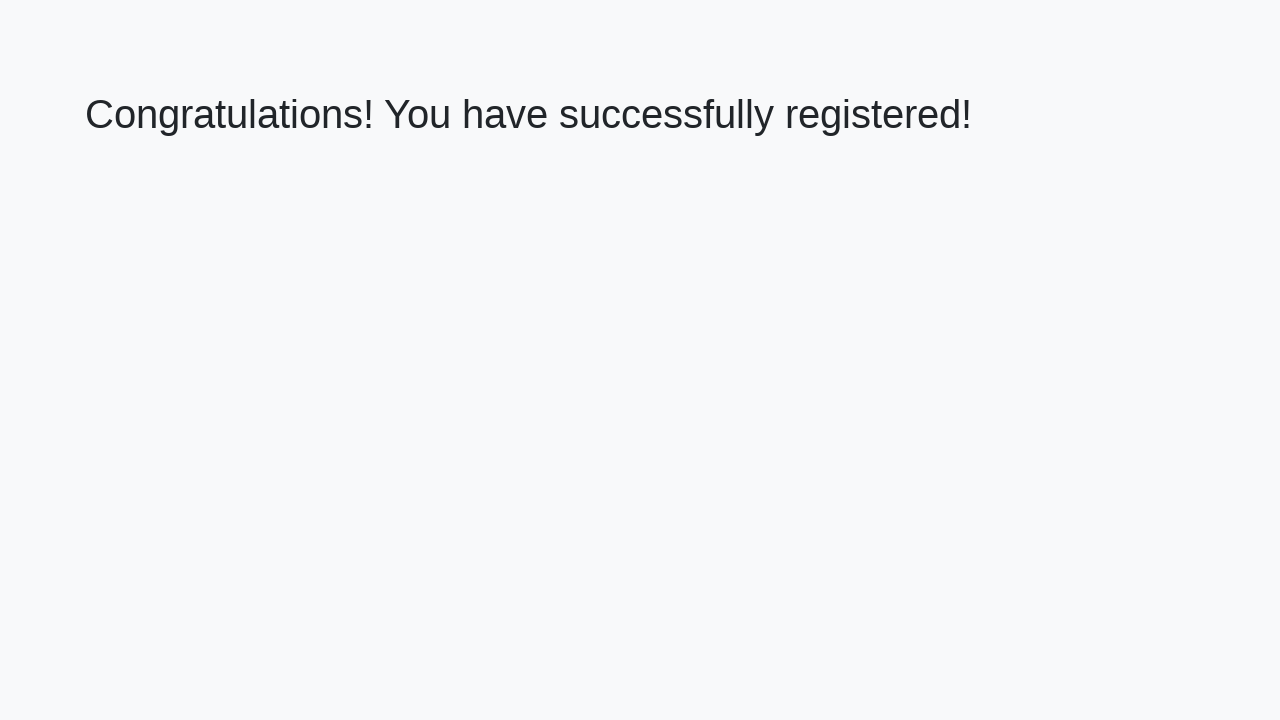